Solves a math problem on a form by calculating a value, entering the answer, checking checkboxes, and submitting the form

Starting URL: http://suninjuly.github.io/math.html

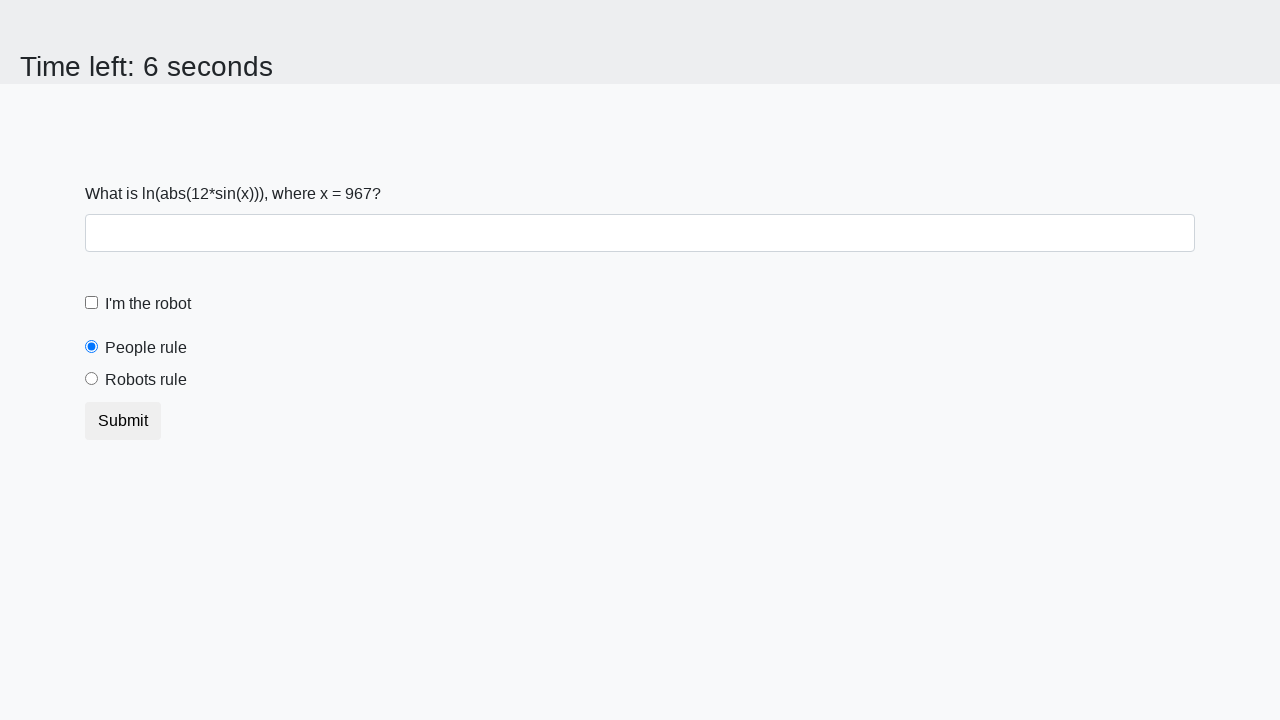

Located the input_value element
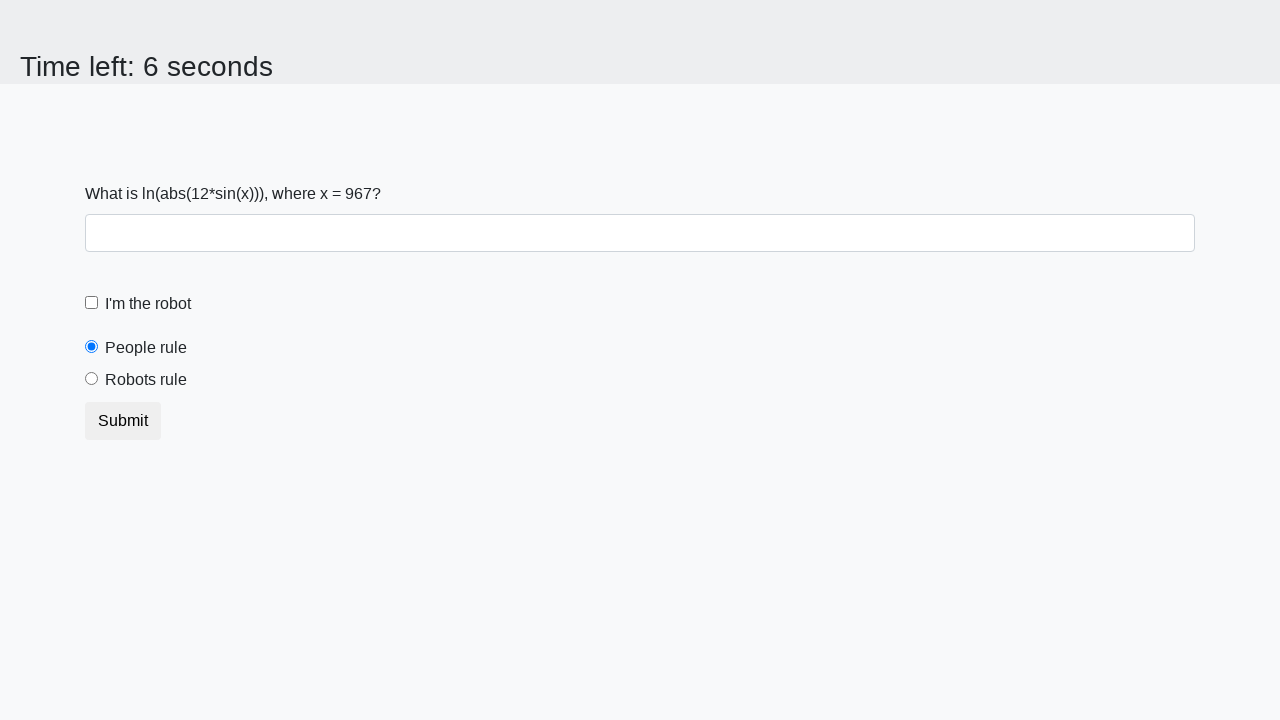

Retrieved x value from input_value element: 967
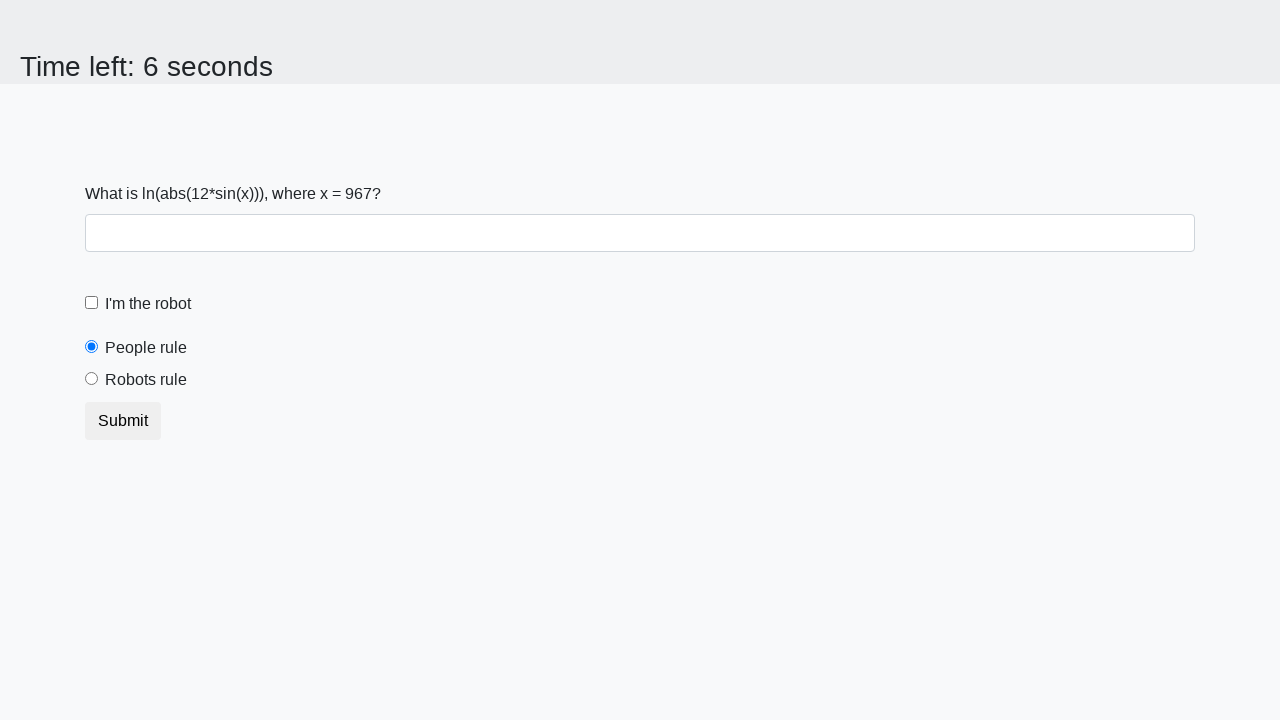

Calculated math formula result: 1.928574079270754
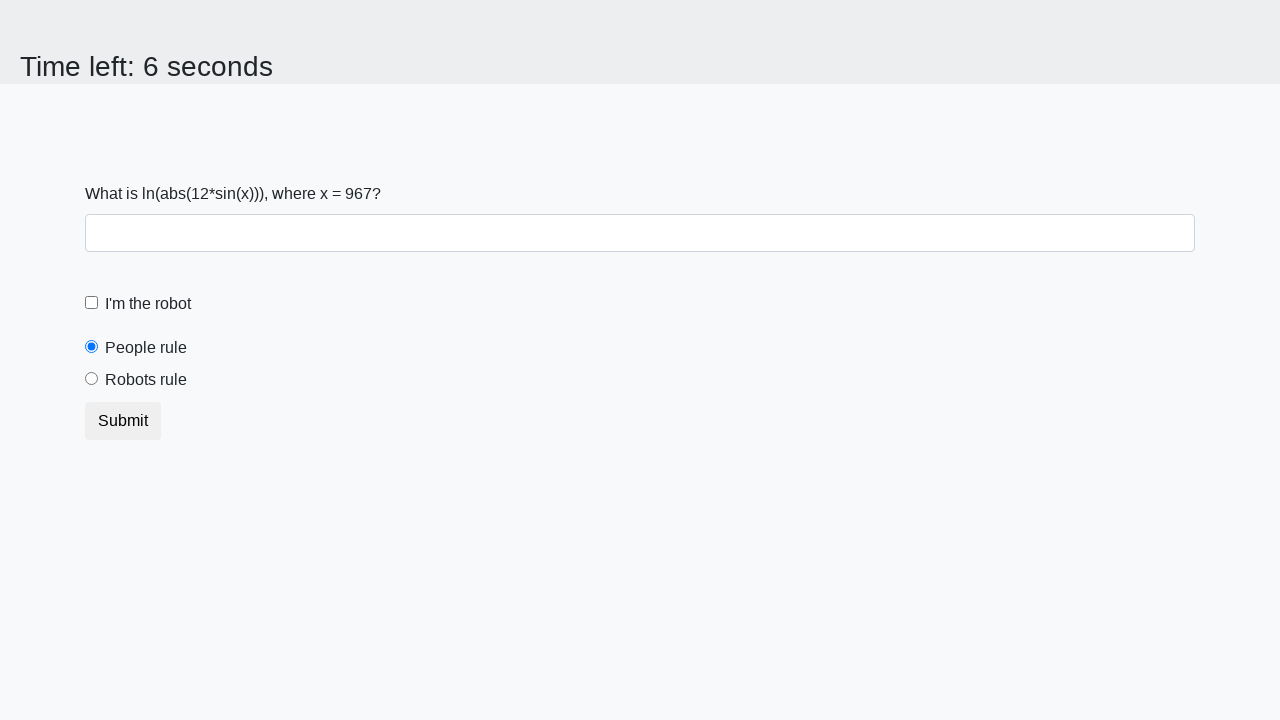

Filled answer field with calculated value: 1.928574079270754 on #answer
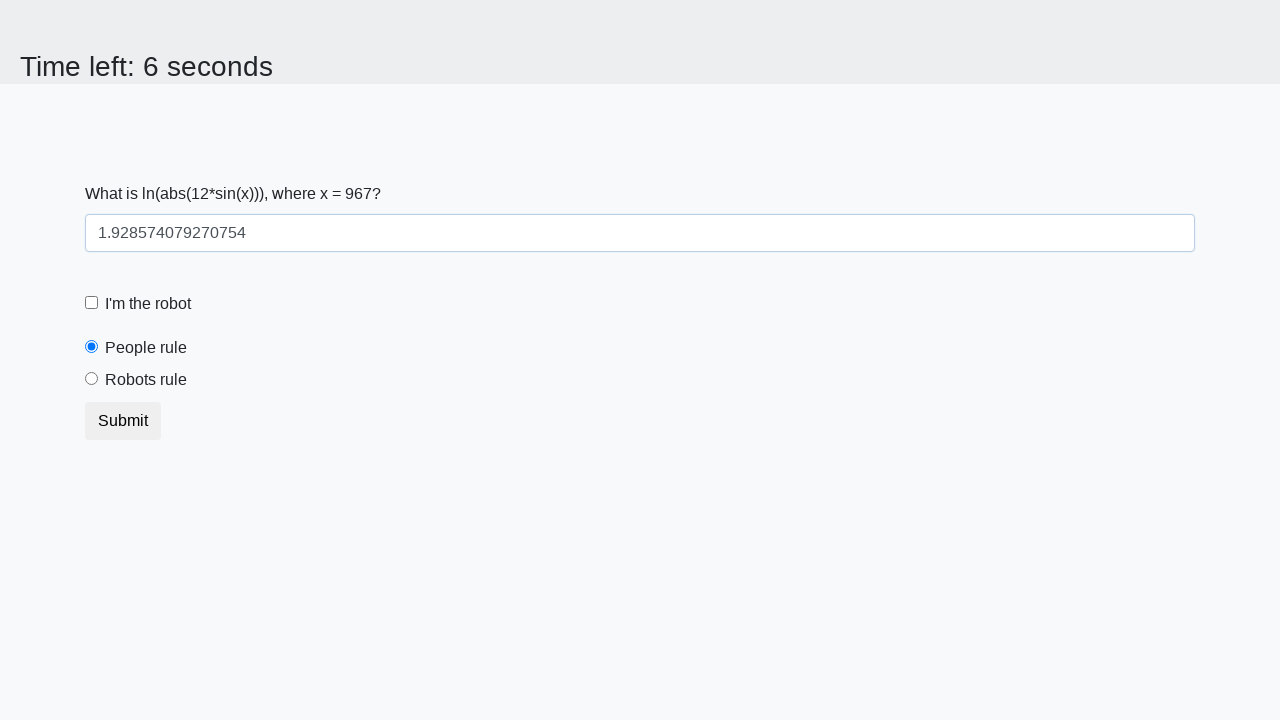

Clicked the robot checkbox at (148, 304) on [for='robotCheckbox']
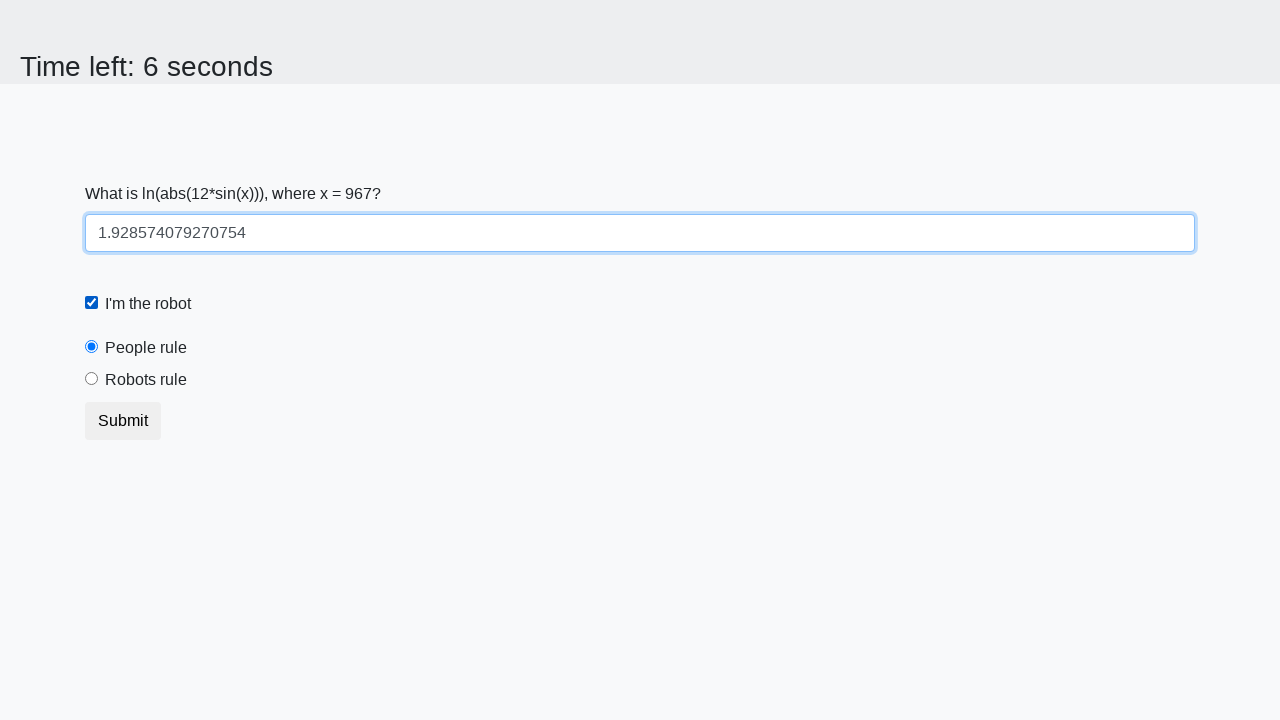

Clicked the robots rule radio button at (146, 380) on [for='robotsRule']
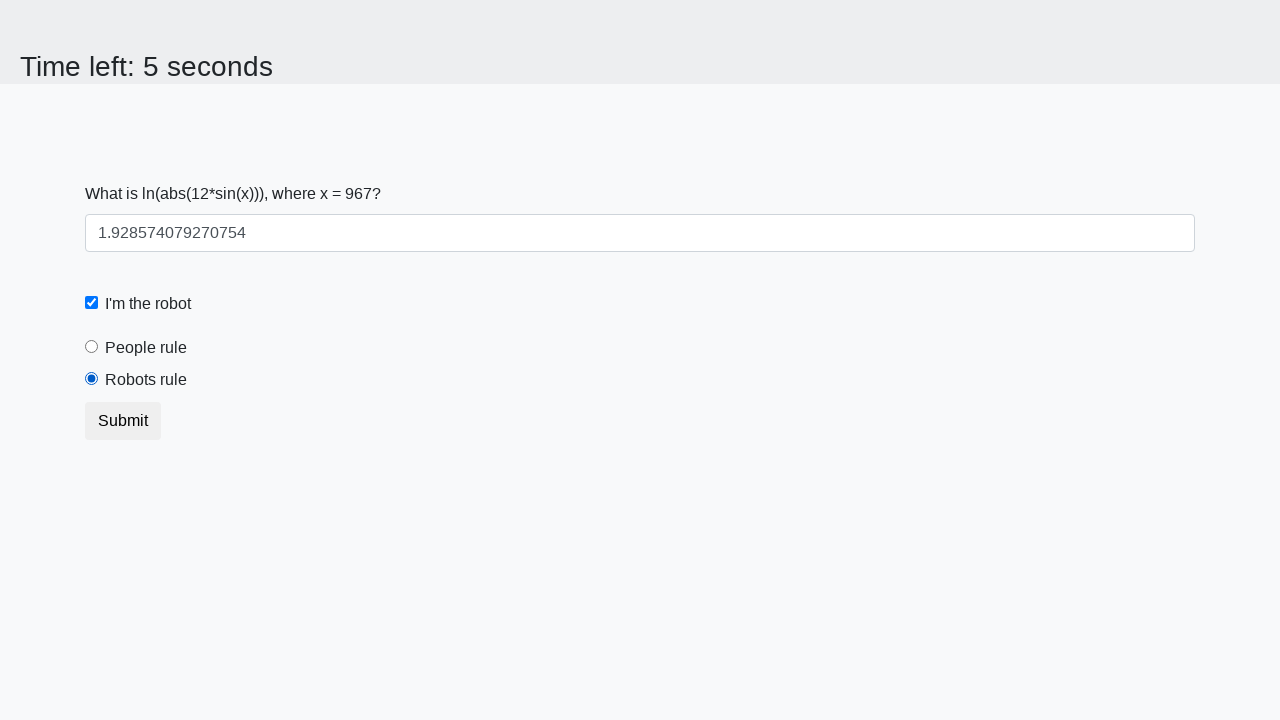

Clicked submit button to submit the form at (123, 421) on button
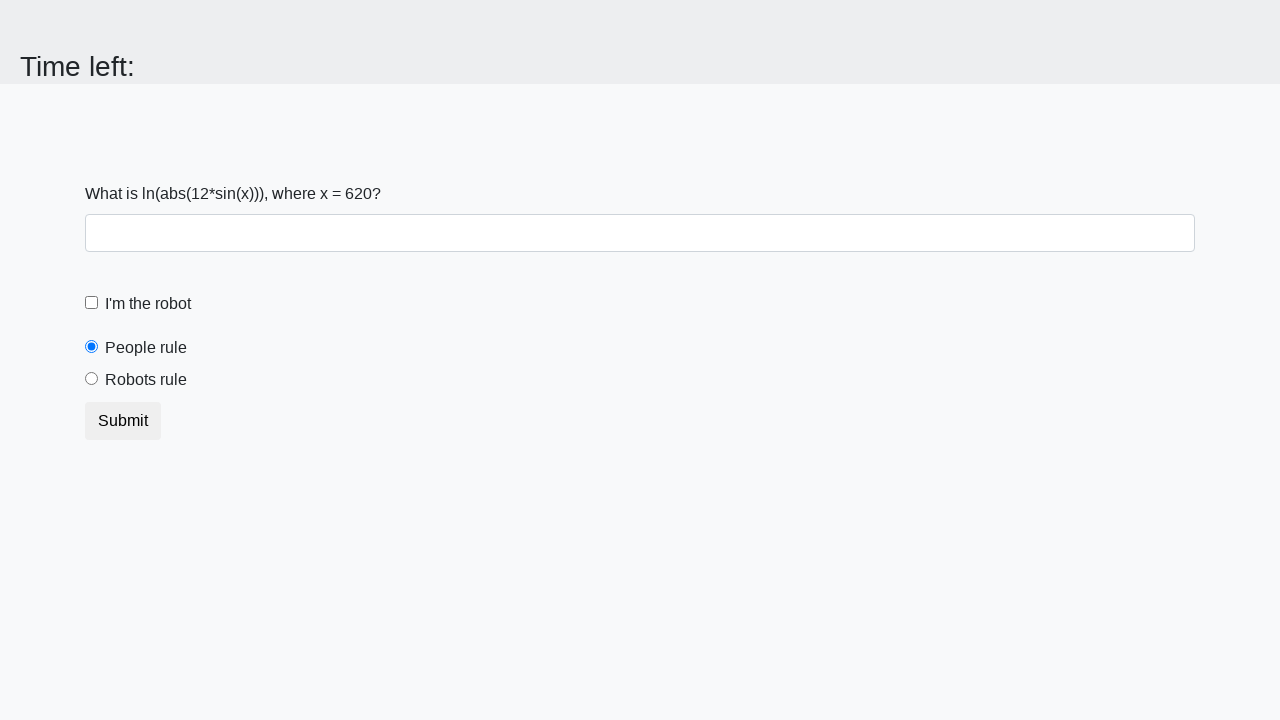

Waited 1 second for form submission to complete
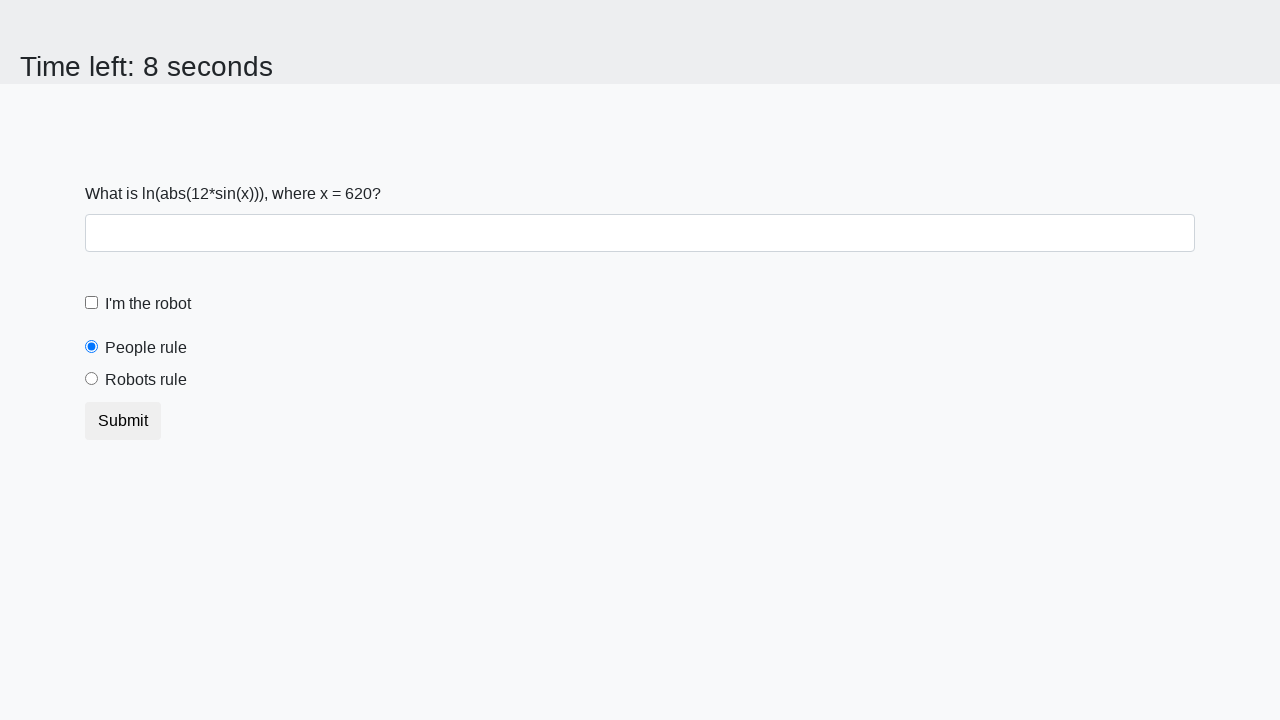

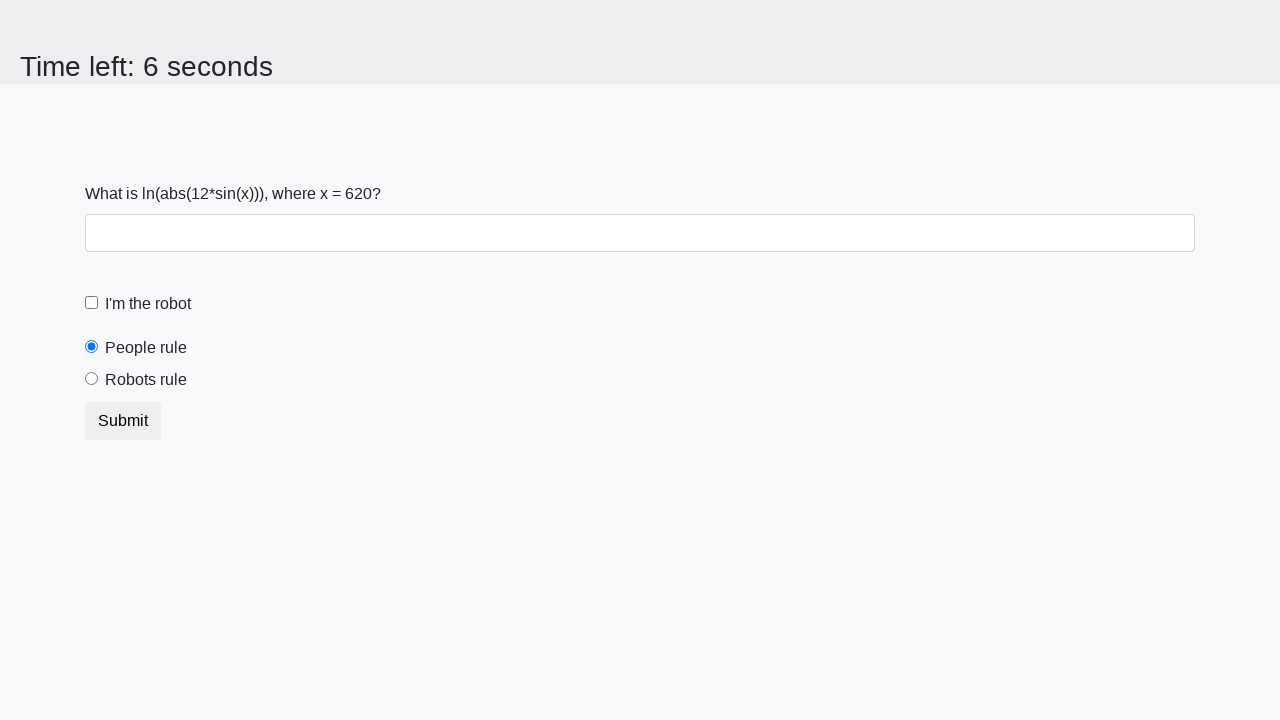